Tests navigation to Pune food ordering page by clicking the corresponding city link on Swiggy homepage

Starting URL: https://www.swiggy.com/

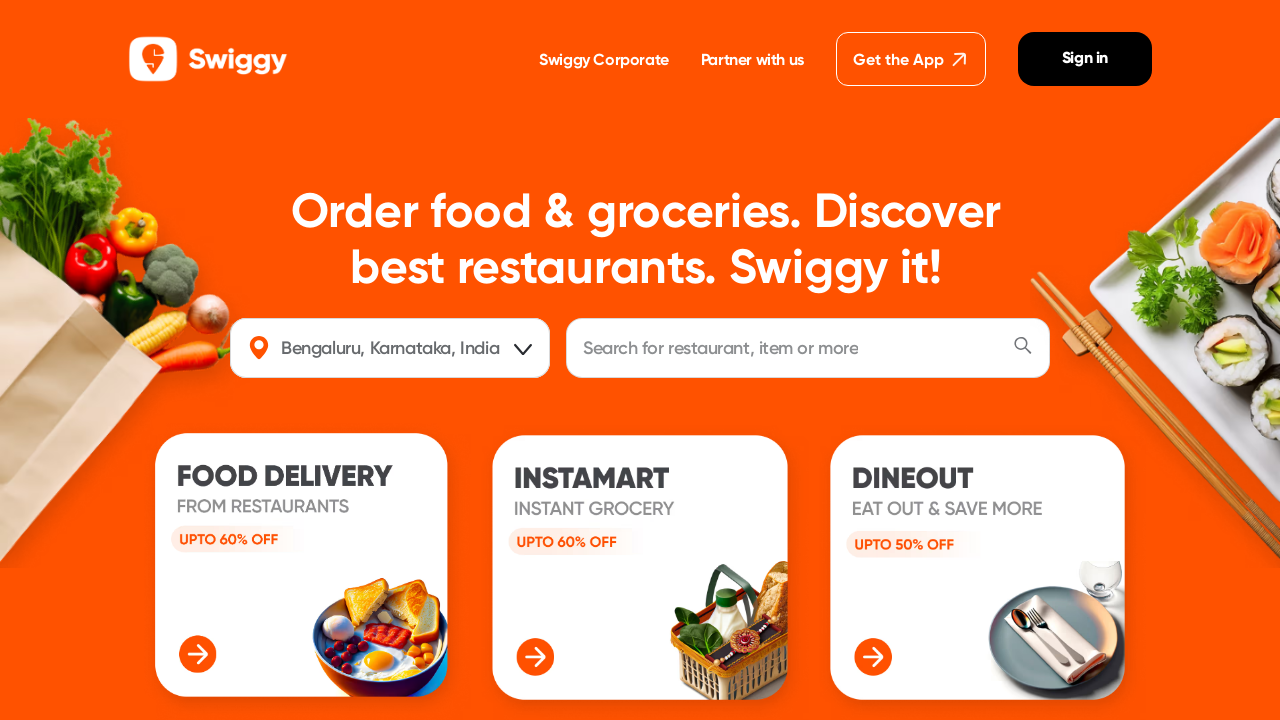

Navigated to Swiggy homepage
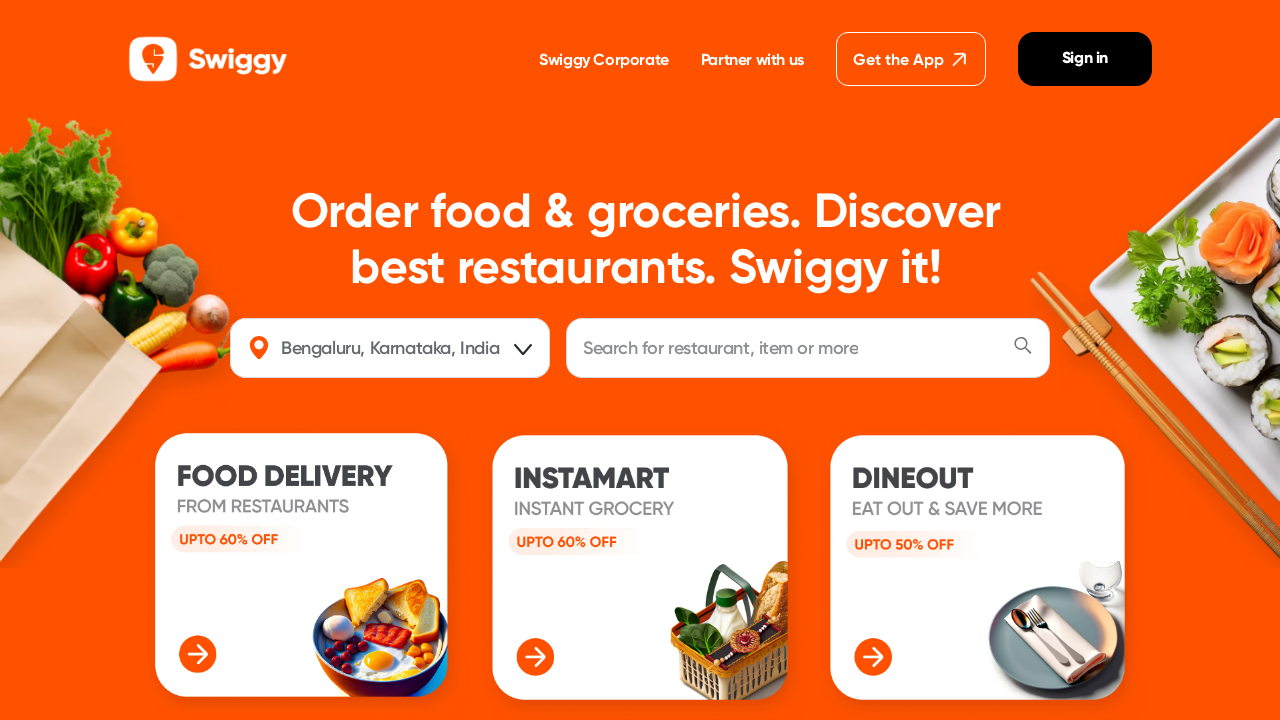

Clicked on 'Order food online in Pune' city link at (496, 360) on internal:role=link[name="Order food online in Pune"i]
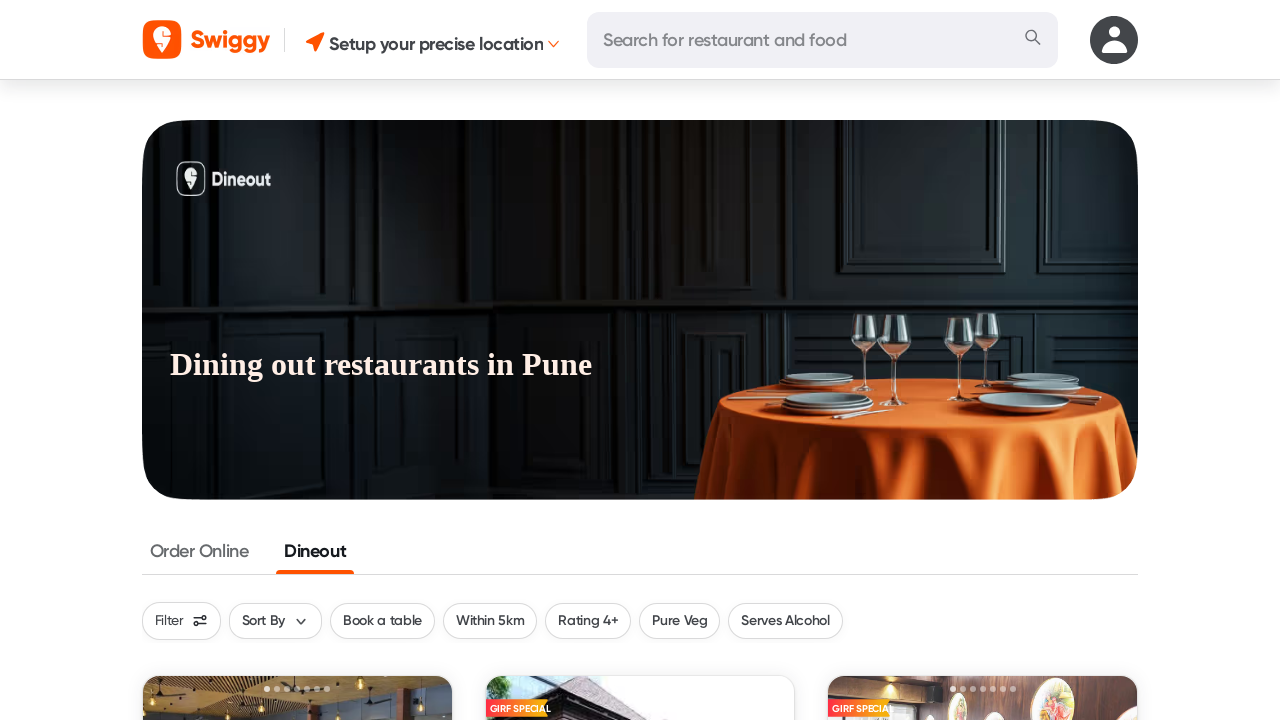

Pune food ordering page loaded successfully
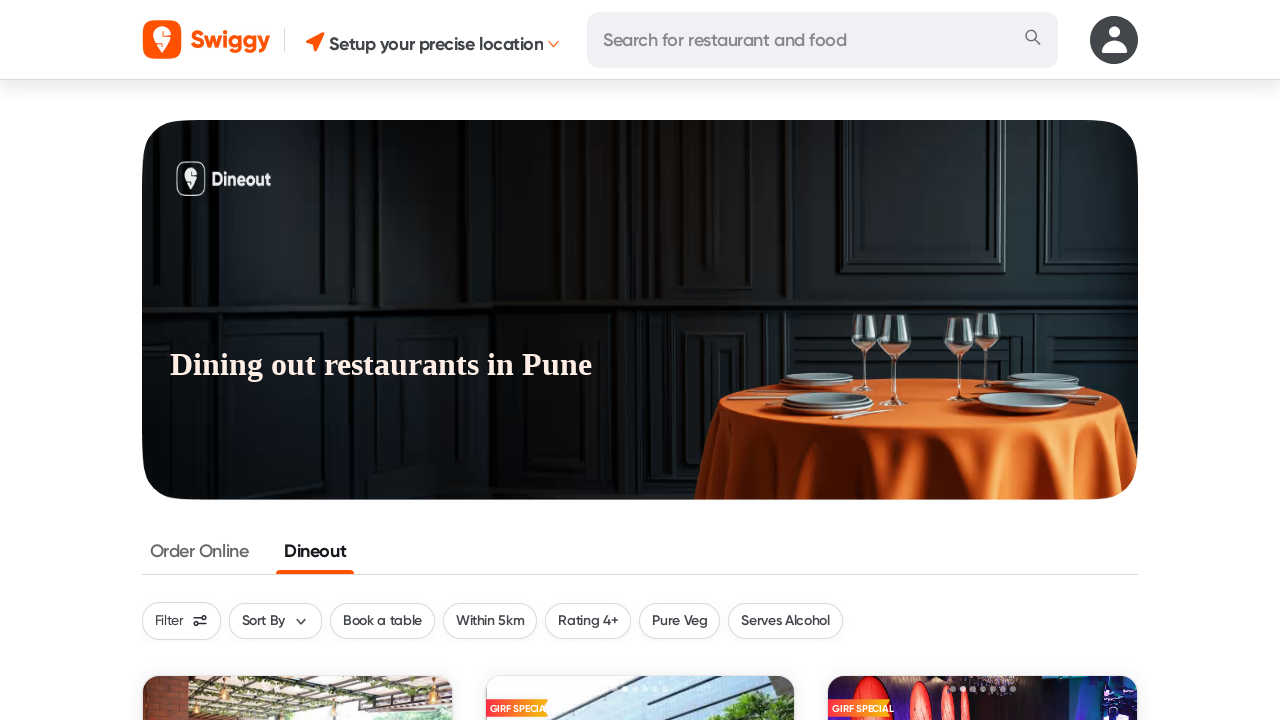

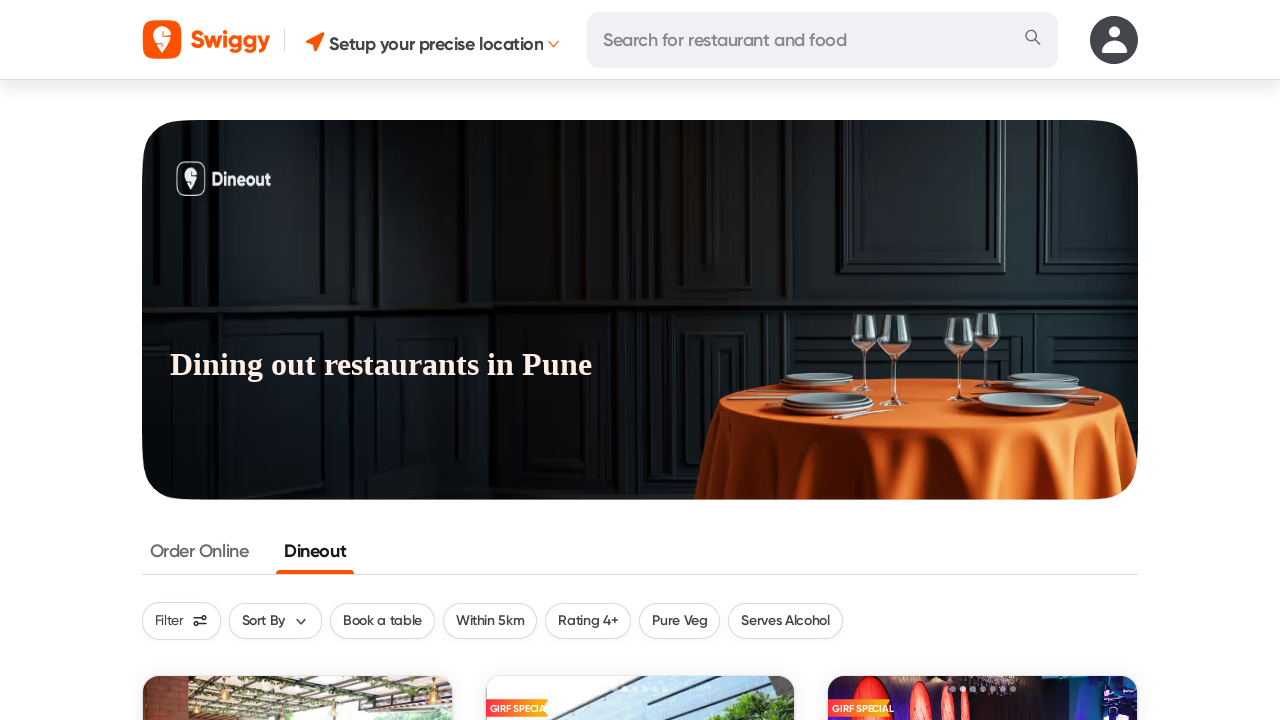